Navigates to Etsy homepage and maximizes the browser window

Starting URL: https://www.etsy.com/

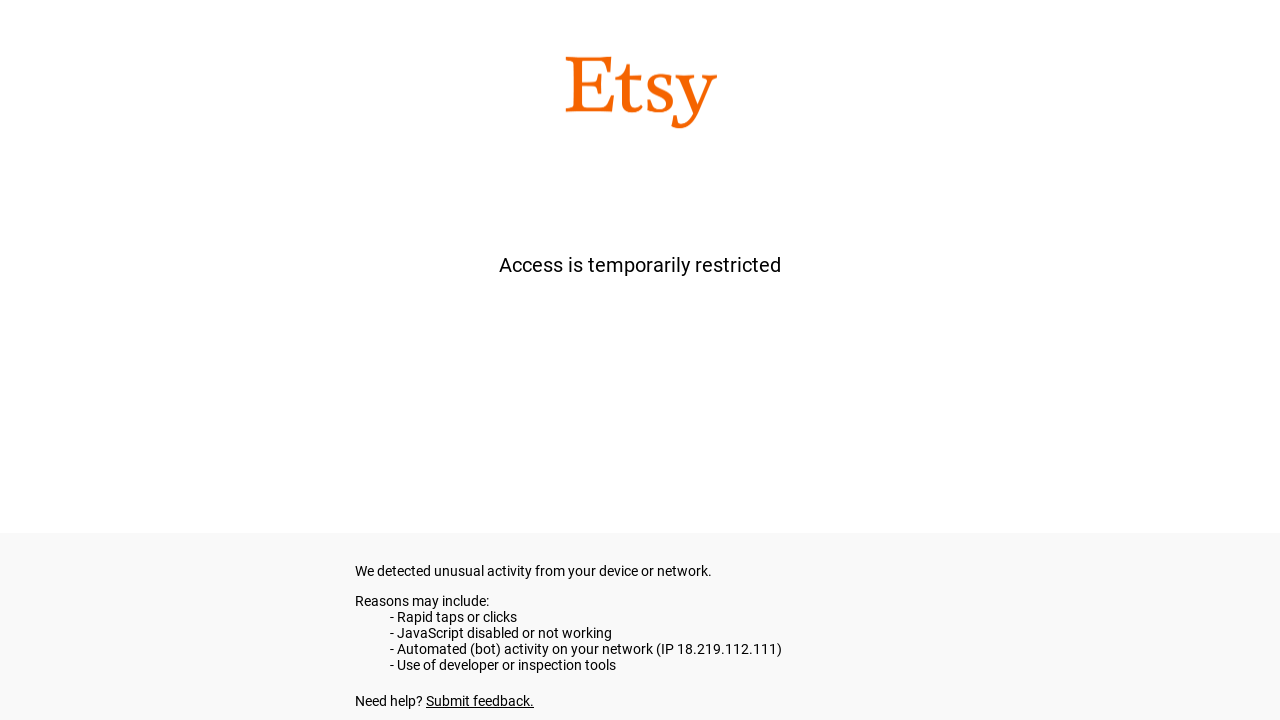

Set browser viewport to 1920x1080
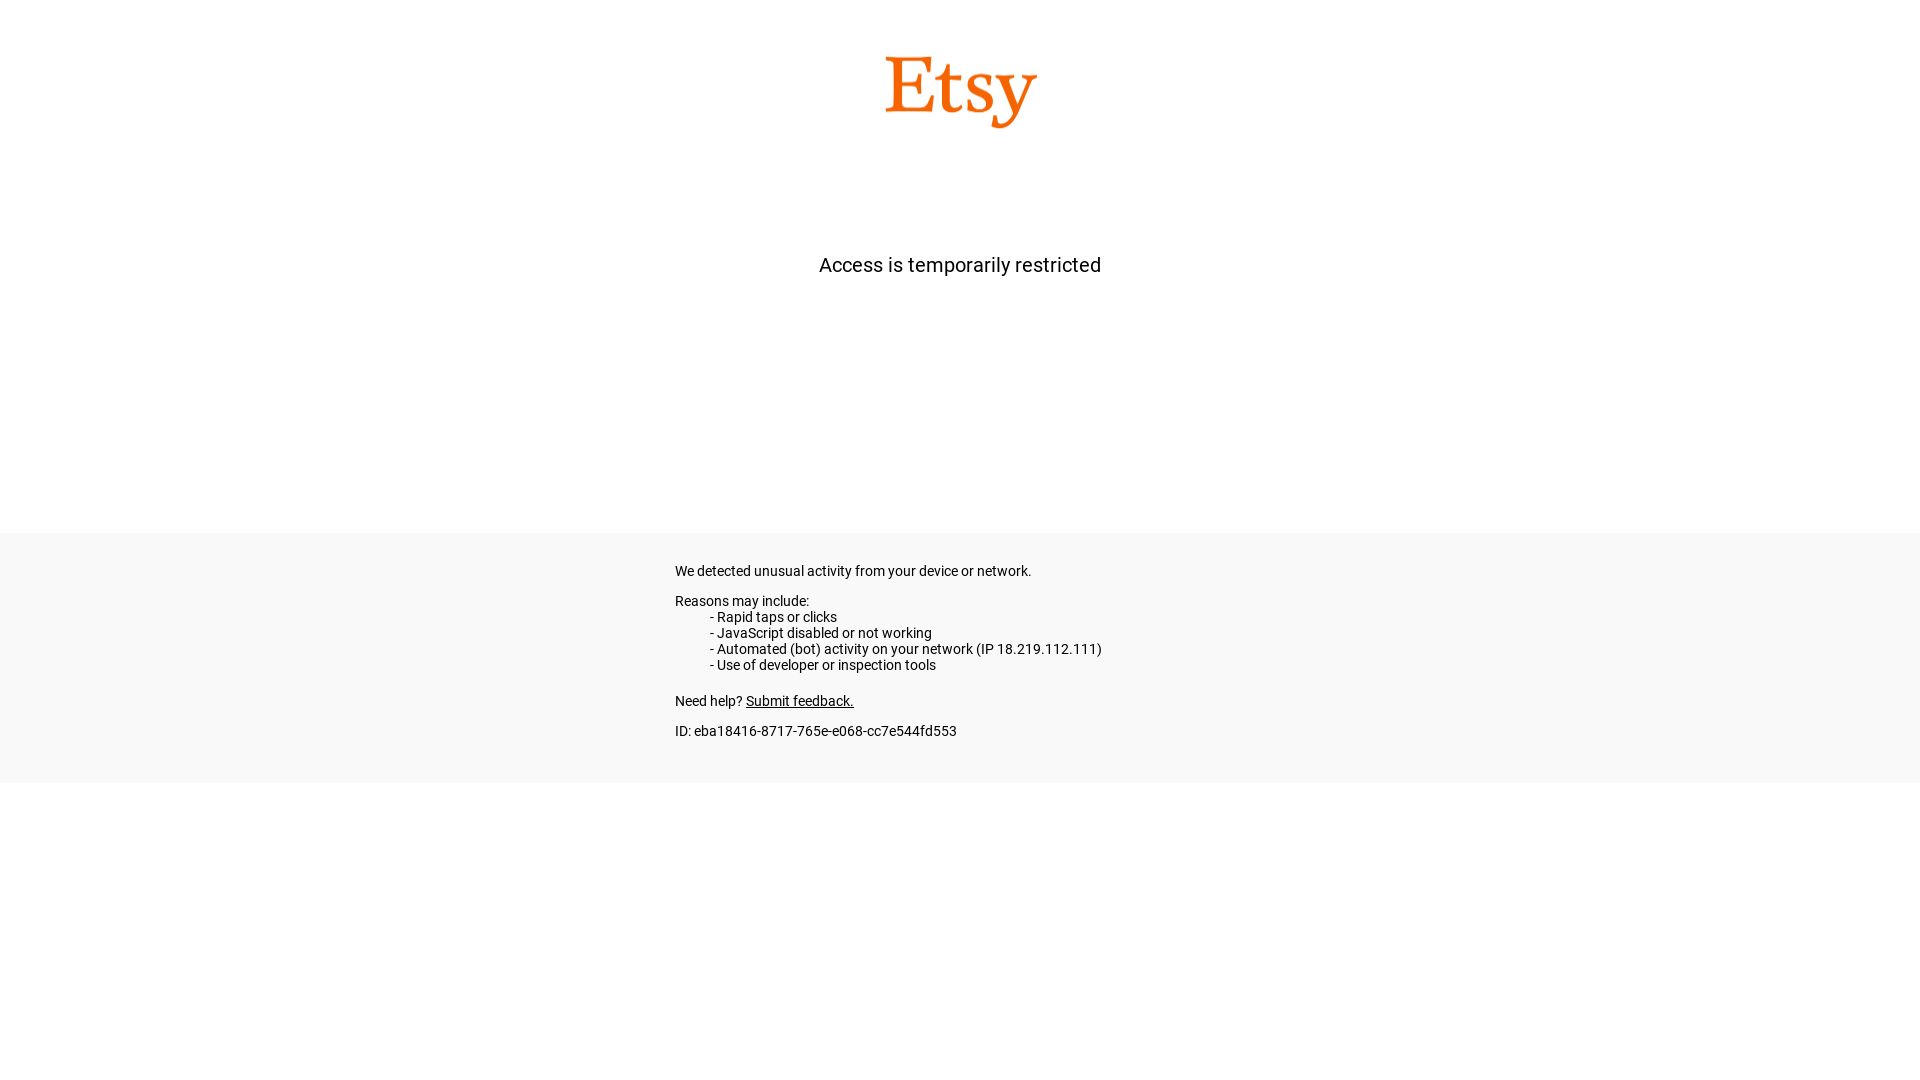

Etsy homepage loaded (domcontentloaded state)
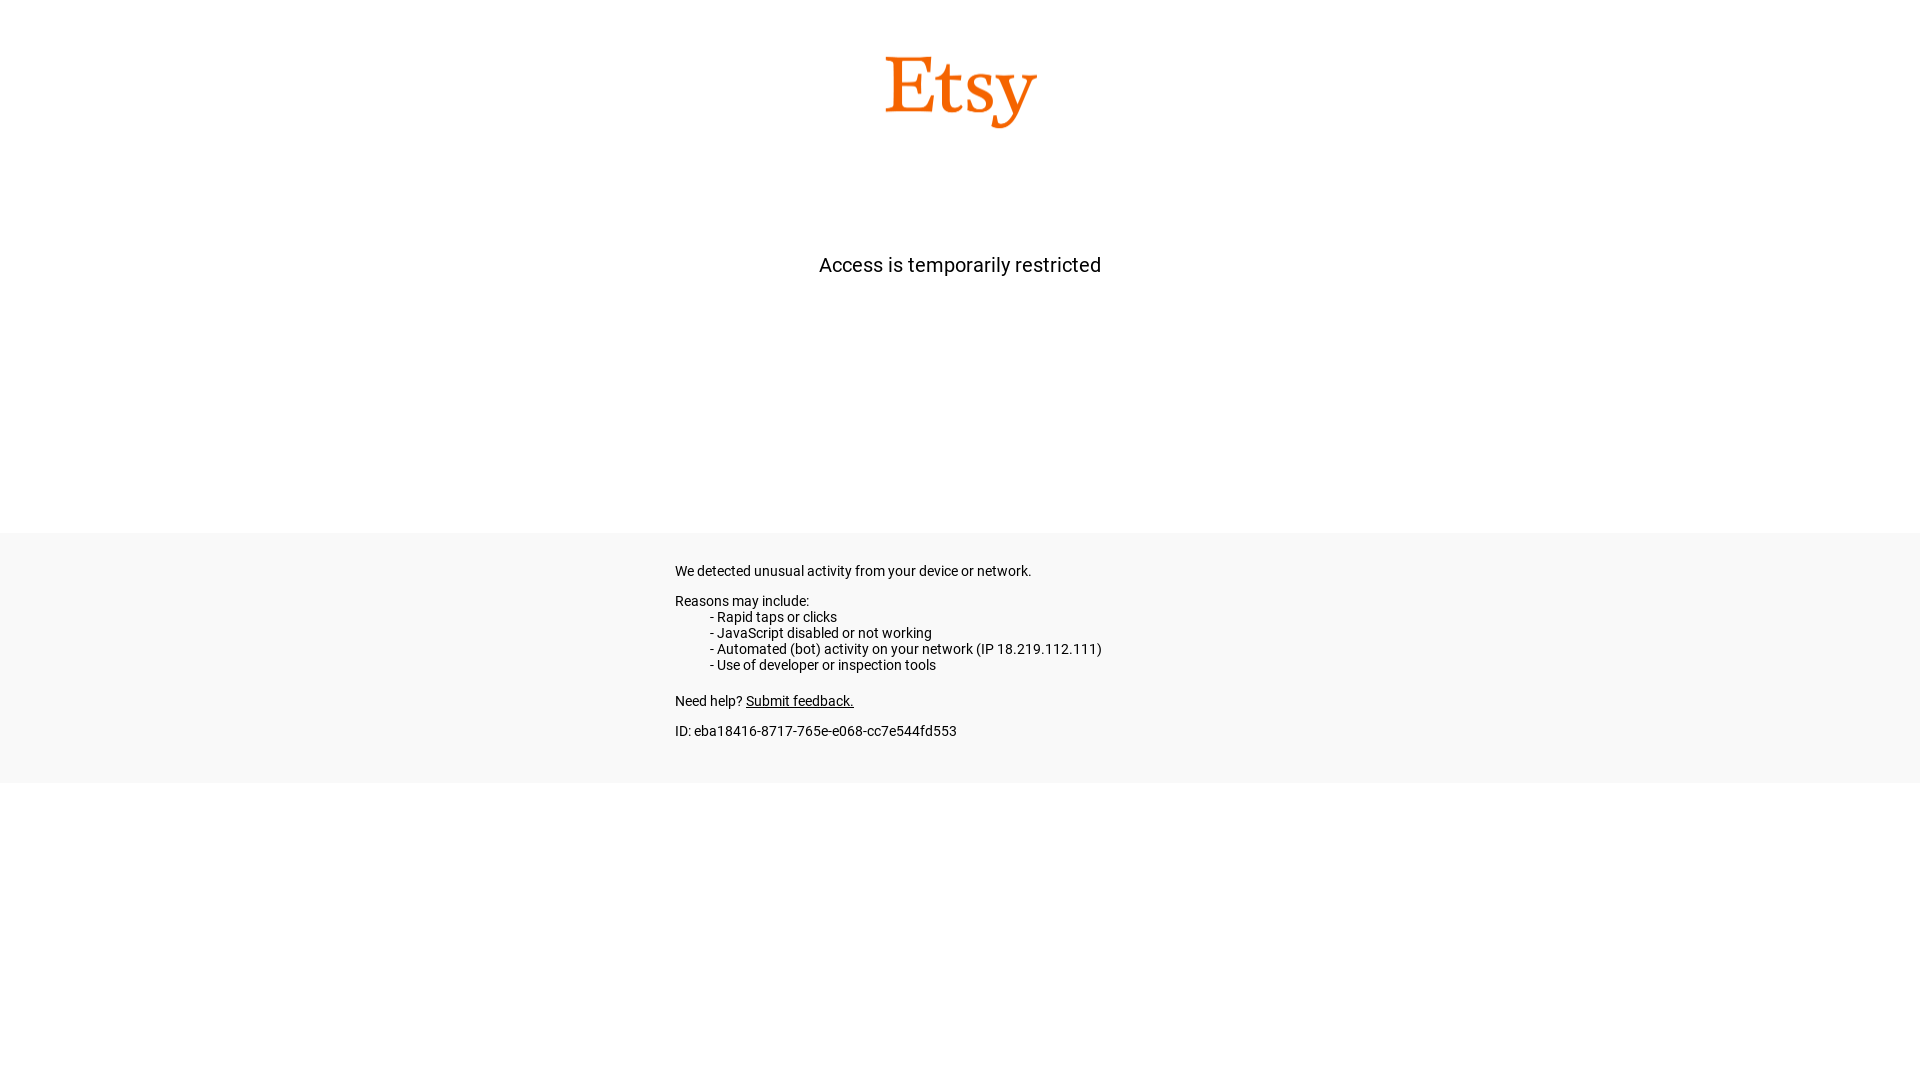

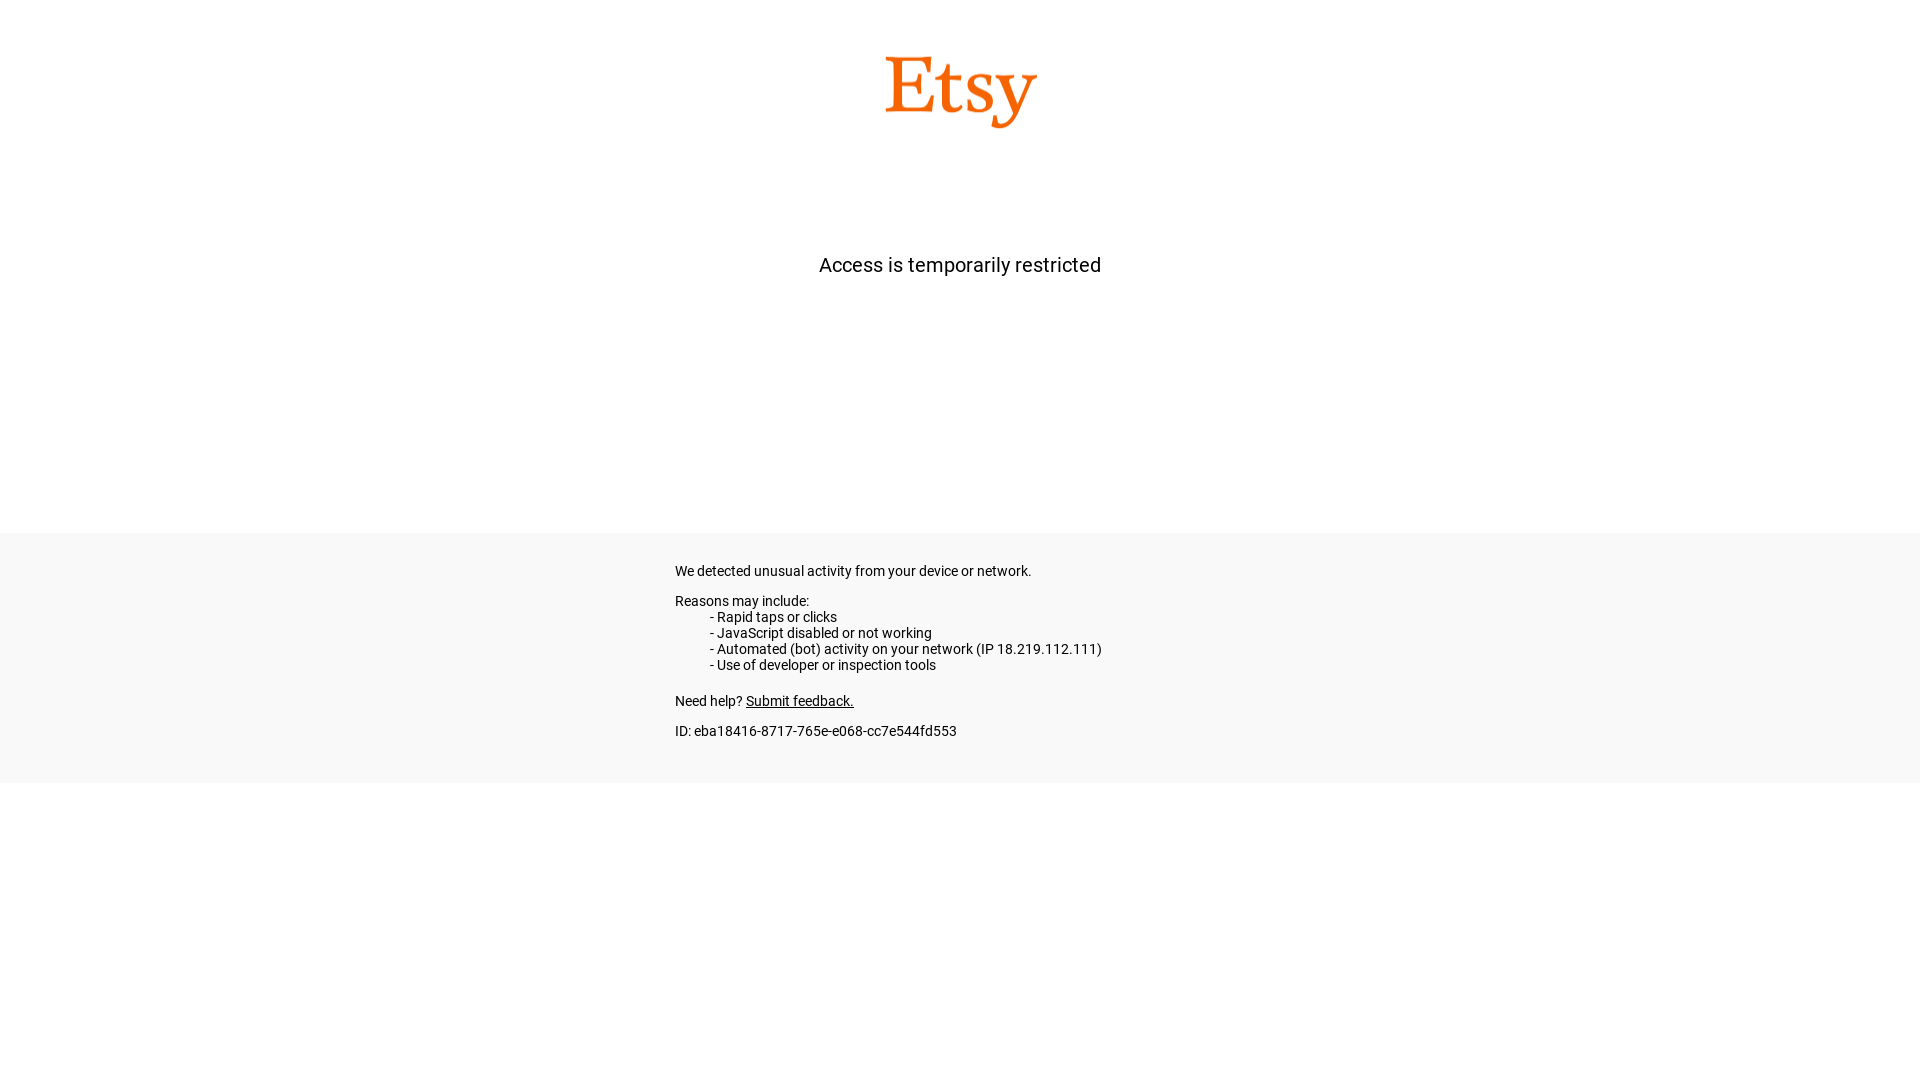